Tests pressing the tab key without targeting a specific element and verifies the page displays the correct key pressed feedback

Starting URL: http://the-internet.herokuapp.com/key_presses

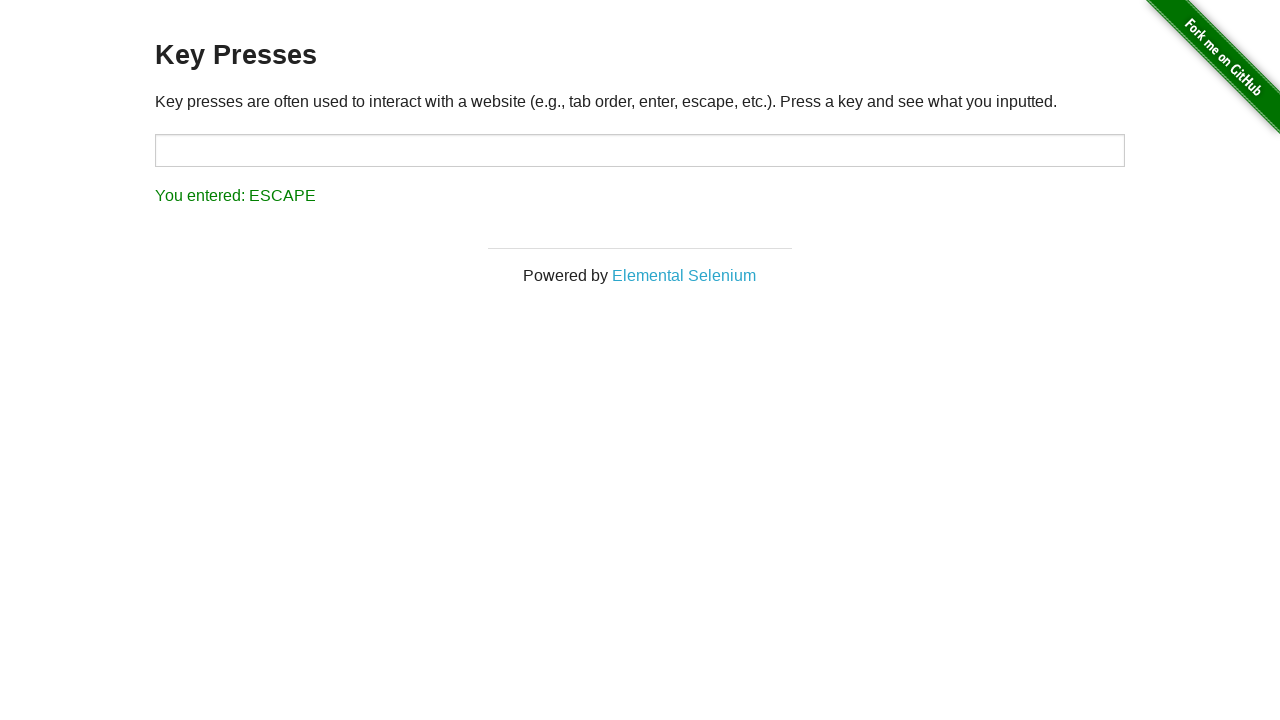

Navigated to key presses test page
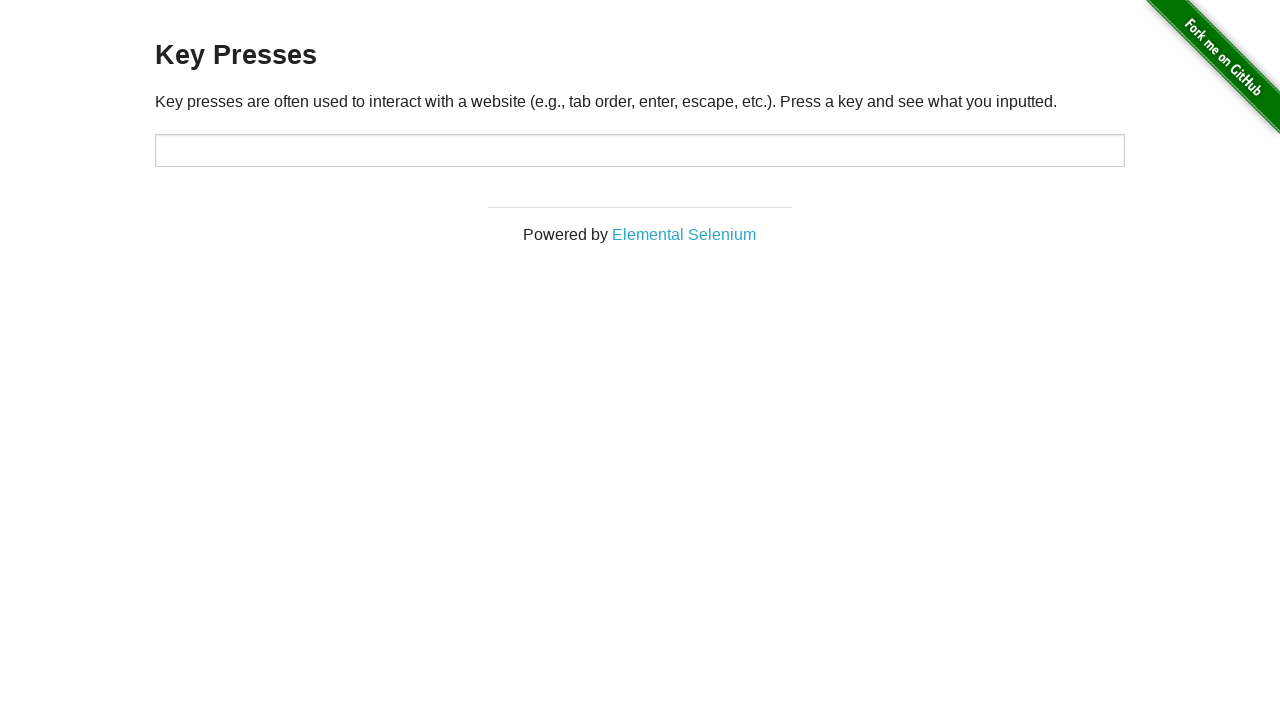

Pressed the Tab key on the page
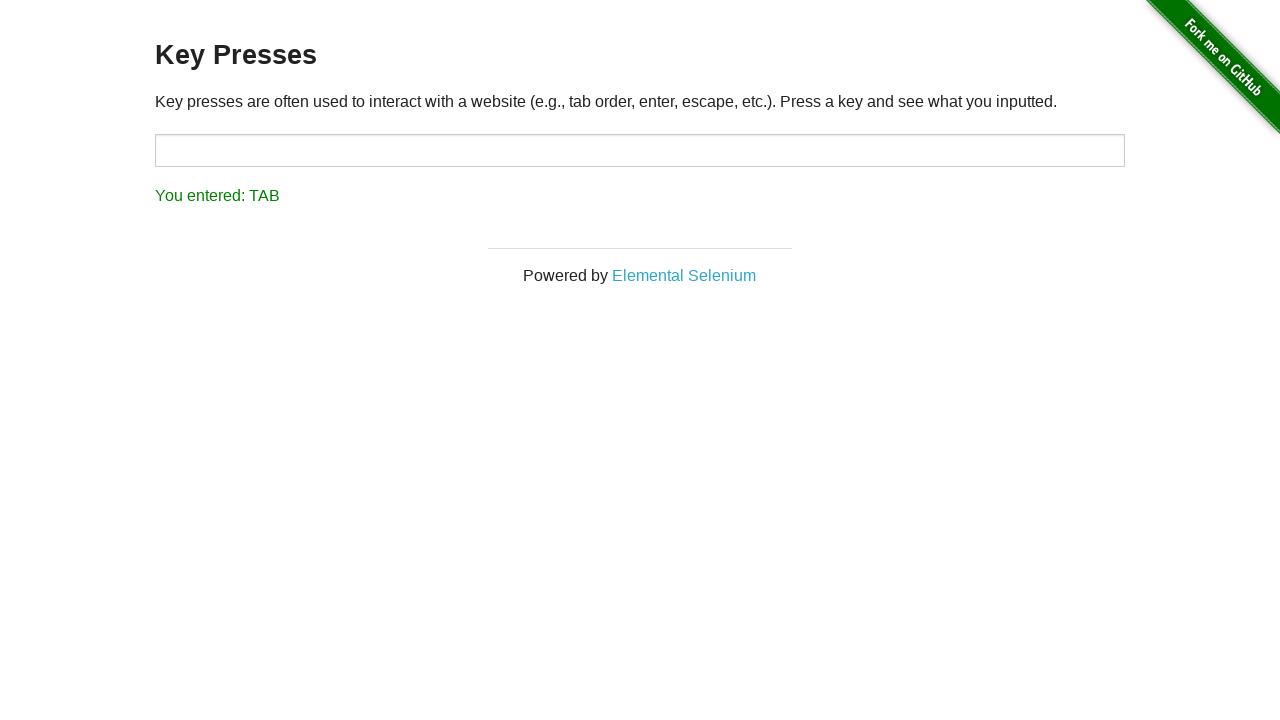

Waited for result element to load
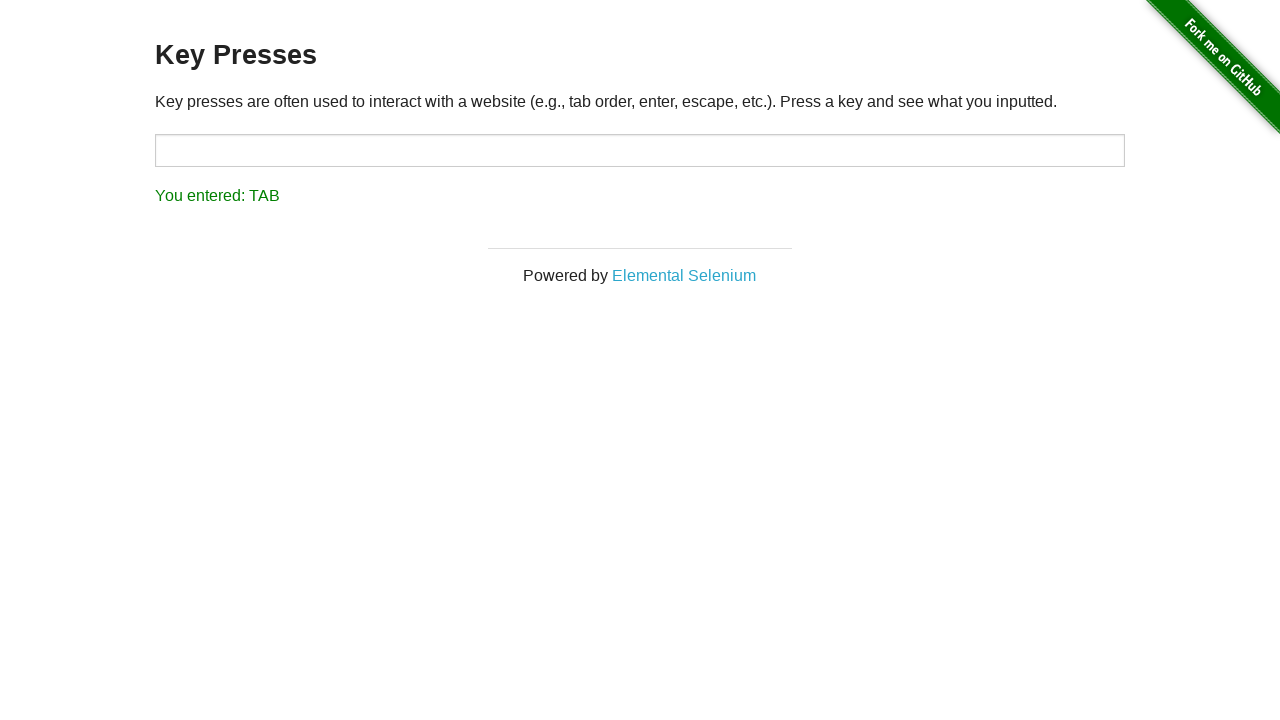

Retrieved result text: 'You entered: TAB'
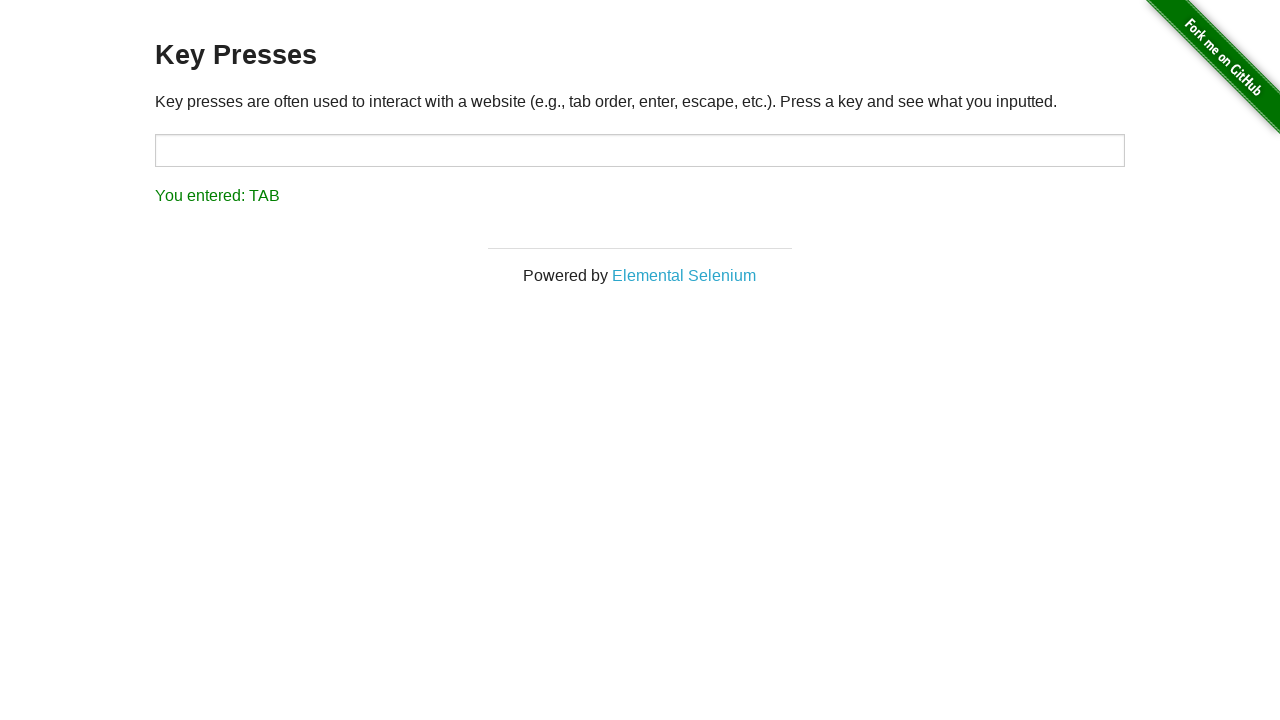

Verified page displays correct key pressed feedback (TAB)
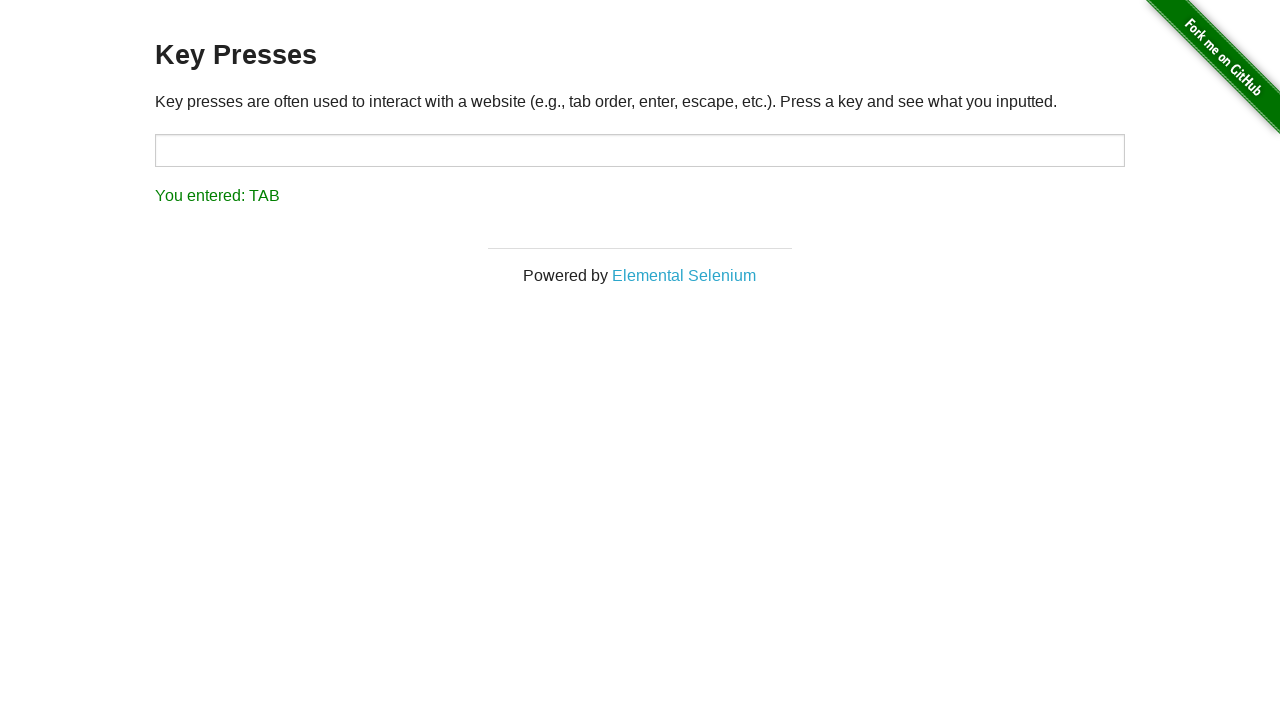

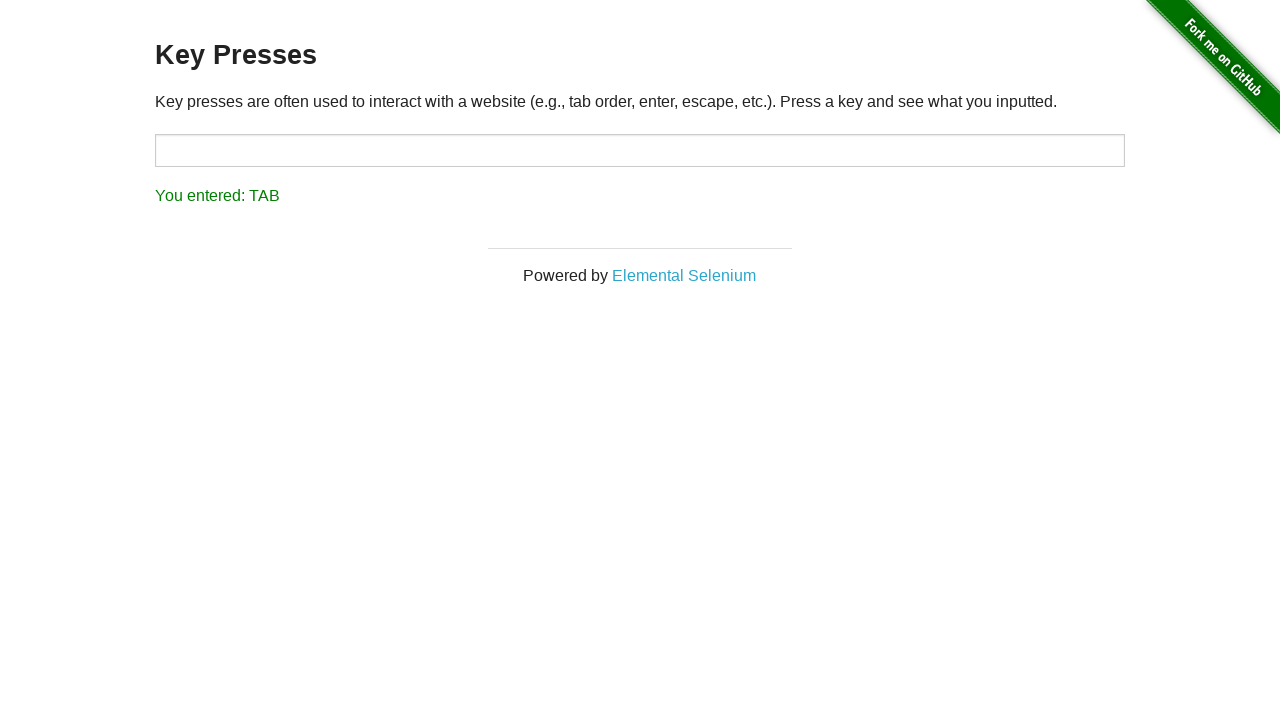